Navigates to PTT bulletin board system, clicks on a board name, and then clicks a button (likely accepting terms or entering the board)

Starting URL: https://www.ptt.cc/bbs/index.html

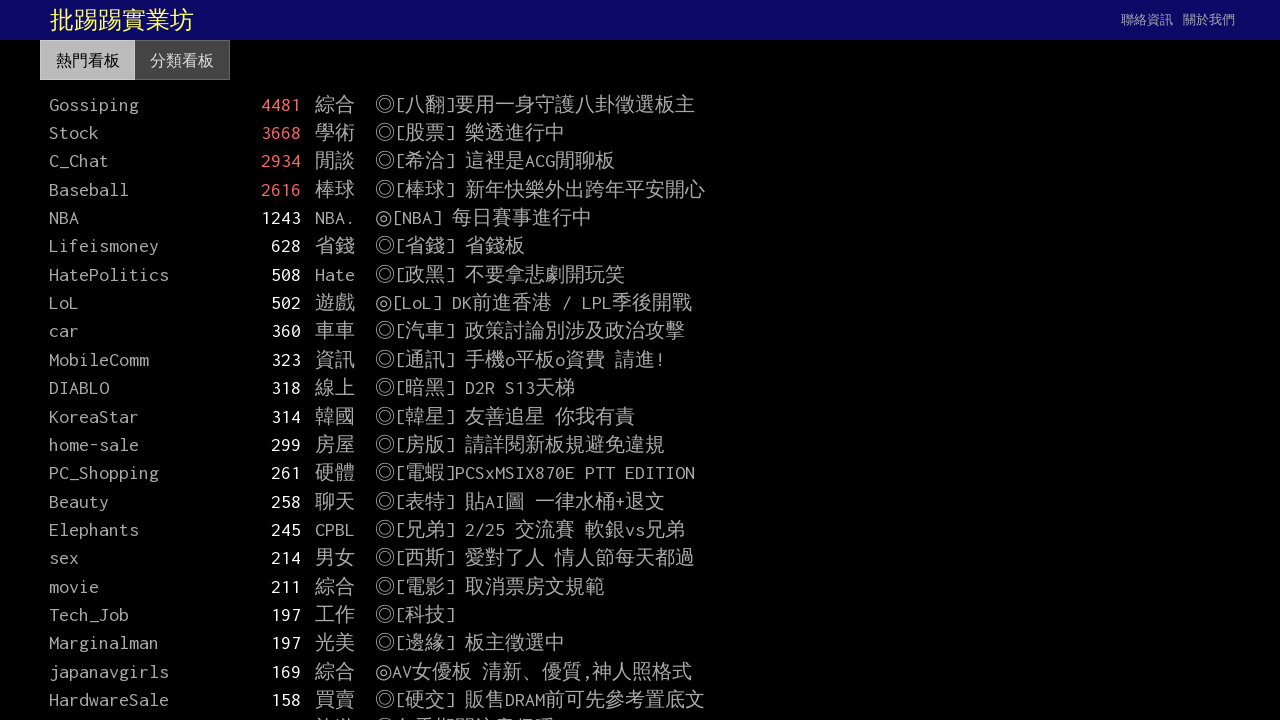

Navigated to PTT bulletin board system index page
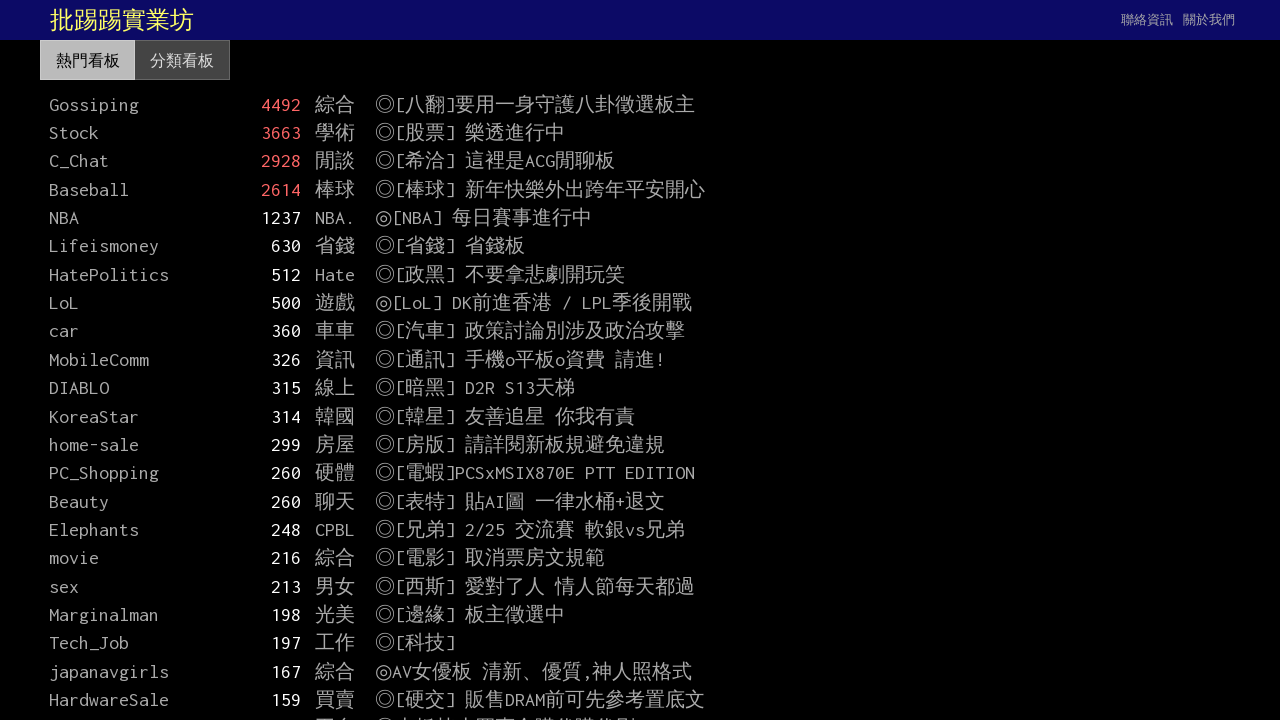

Clicked on the first board name at (131, 104) on div.board-name
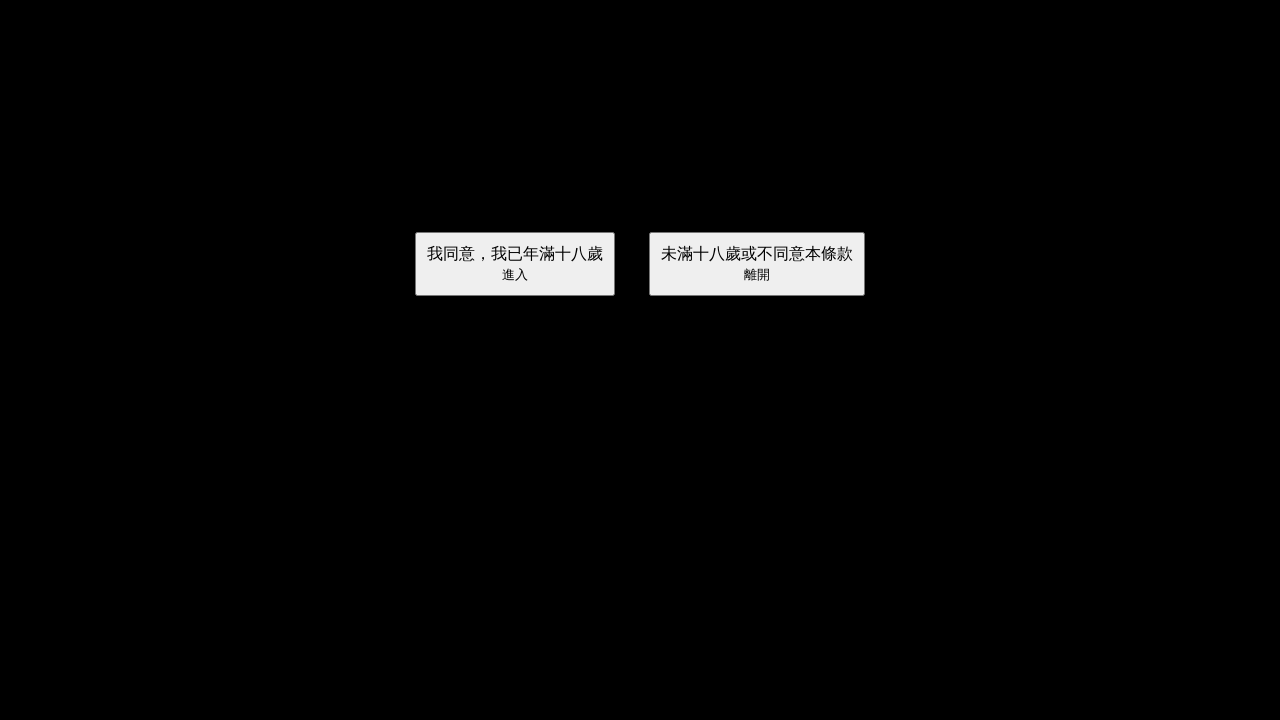

Clicked the large button to enter or accept terms at (516, 264) on button.btn-big
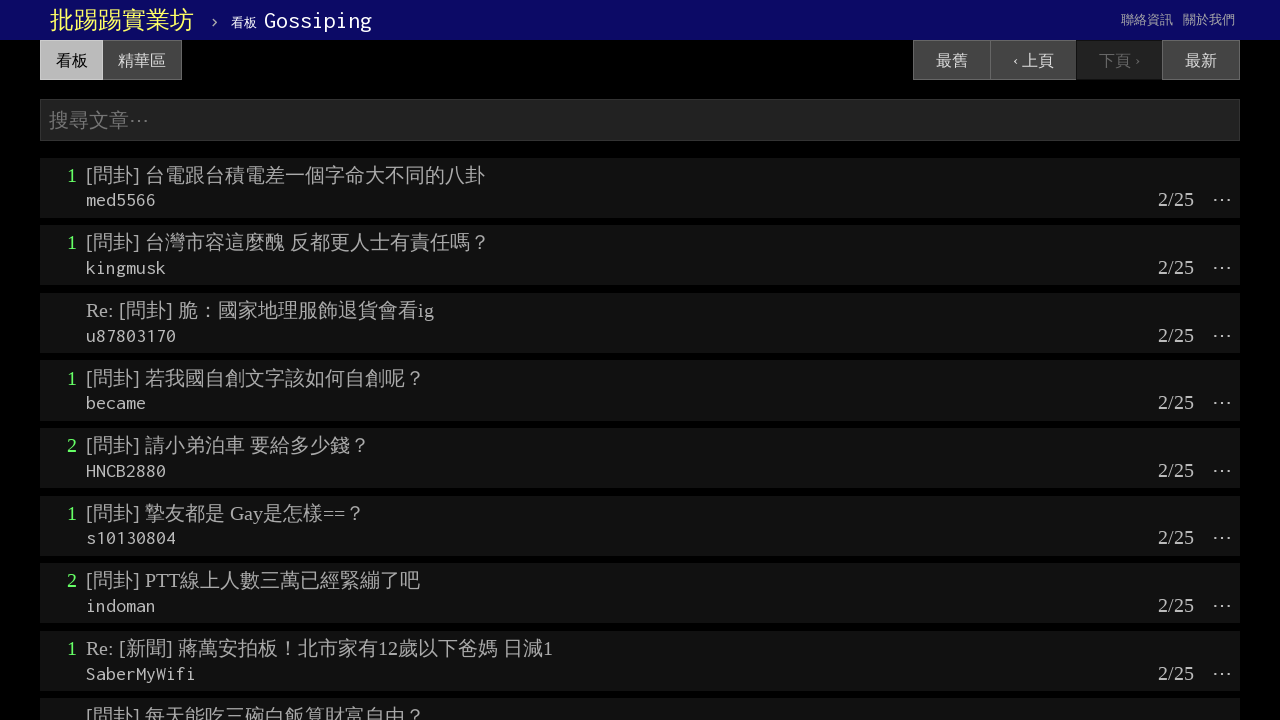

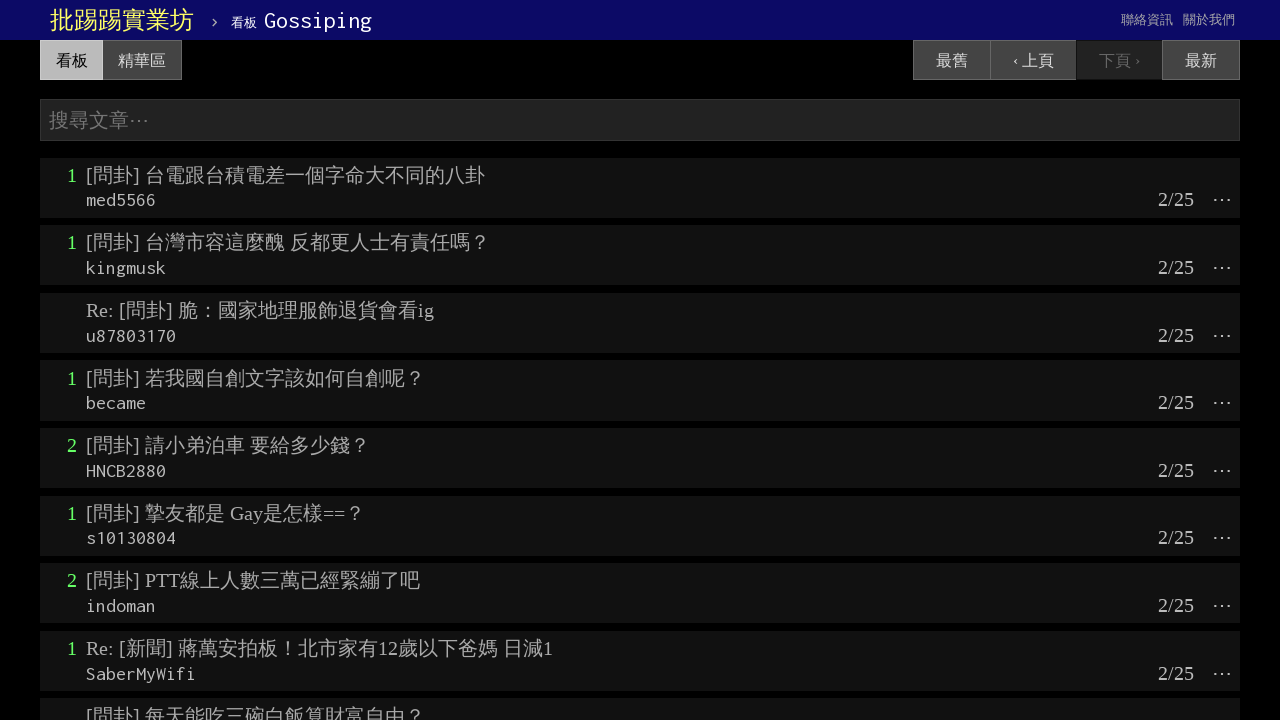